Tests an explicit wait scenario where the user waits for a price to change to $100, clicks a book button, calculates a mathematical value based on displayed input, enters the answer, and submits the solution.

Starting URL: http://suninjuly.github.io/explicit_wait2.html

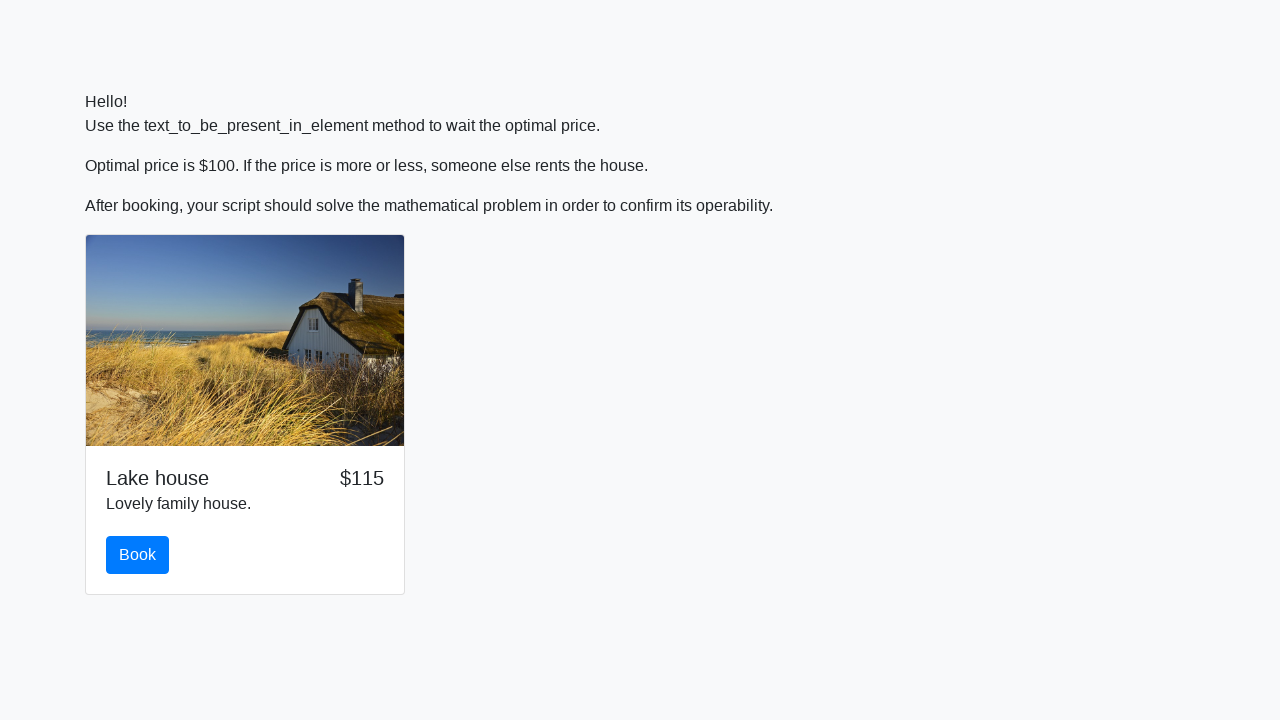

Waited for price to change to $100
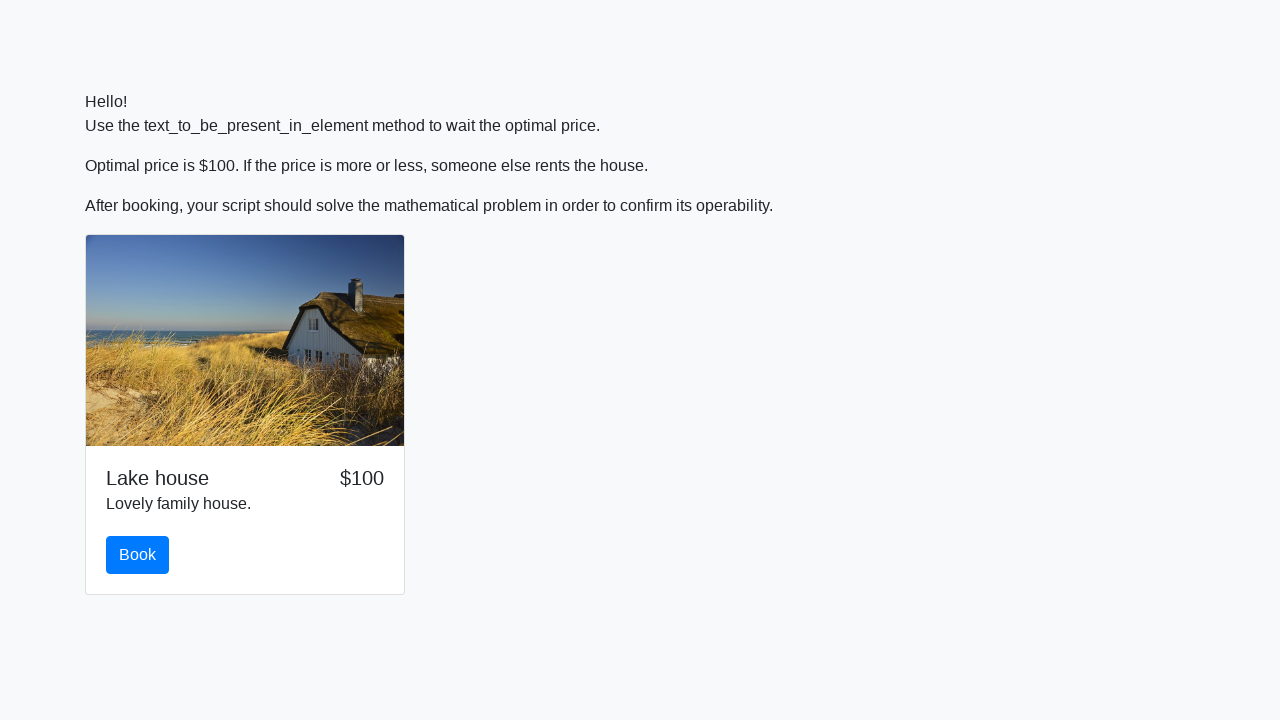

Clicked the book button at (138, 555) on #book
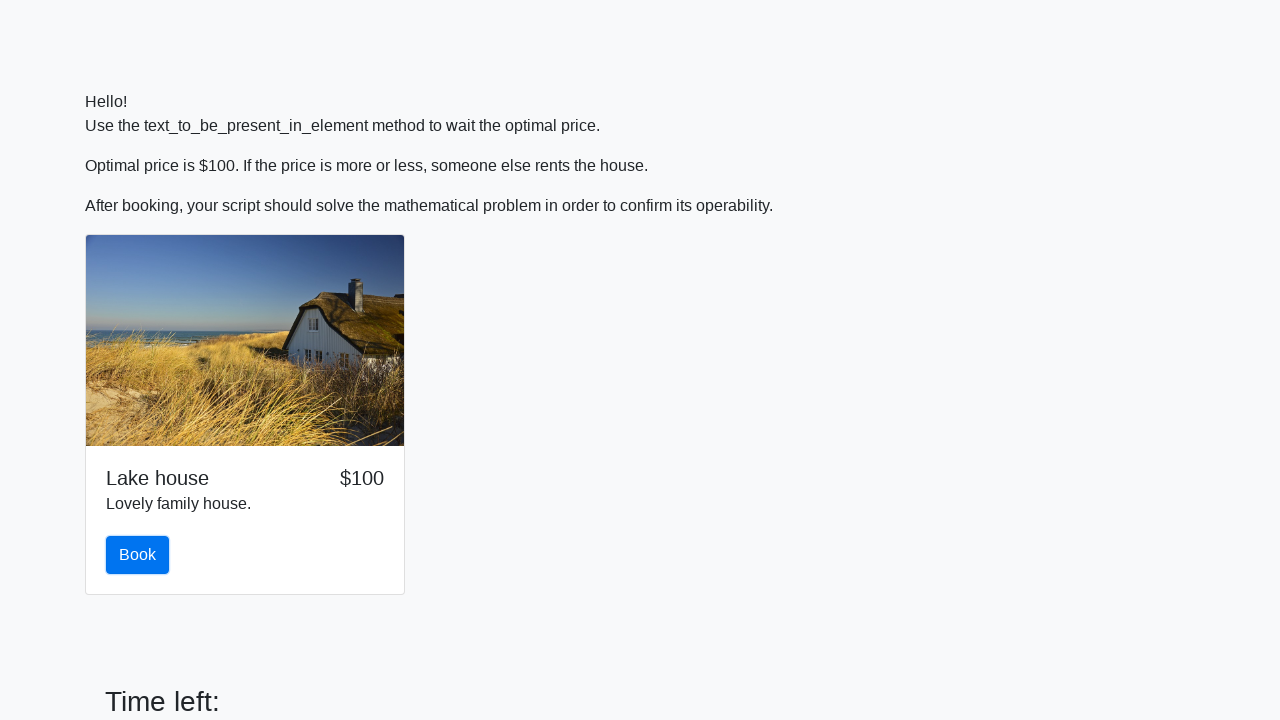

Retrieved x value from input field: 782
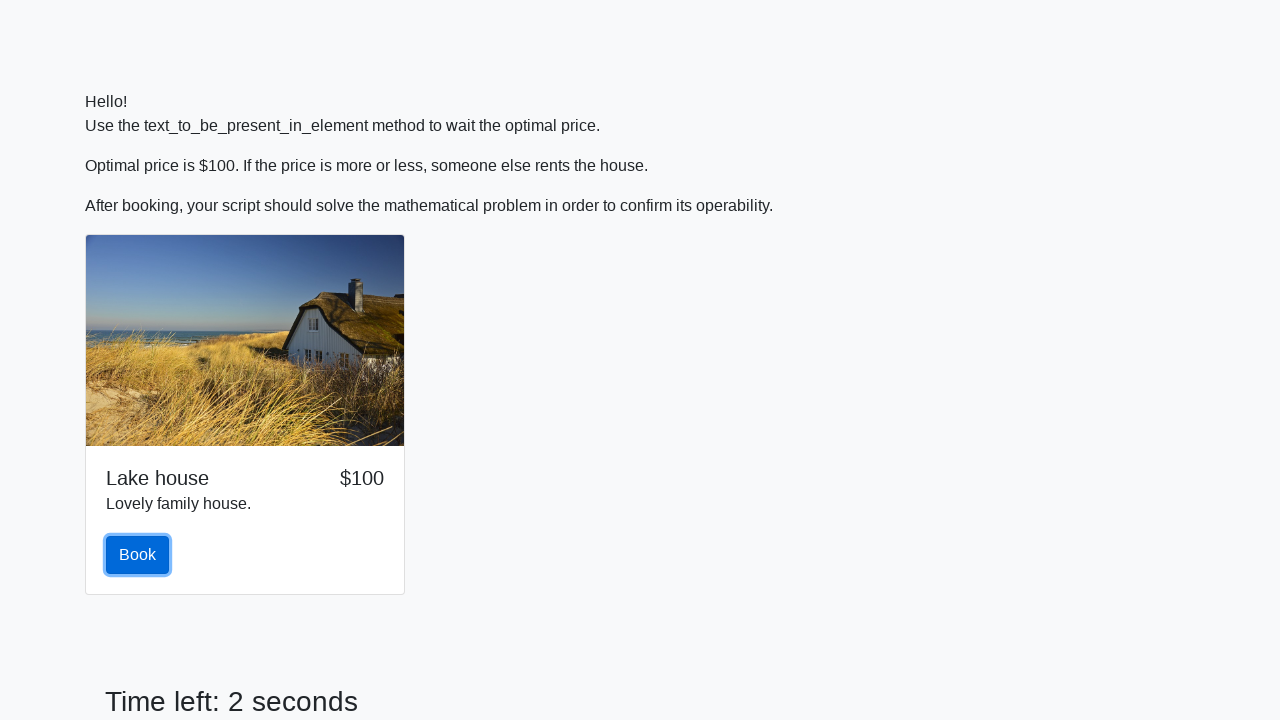

Calculated mathematical formula result: 1.1135602019207105
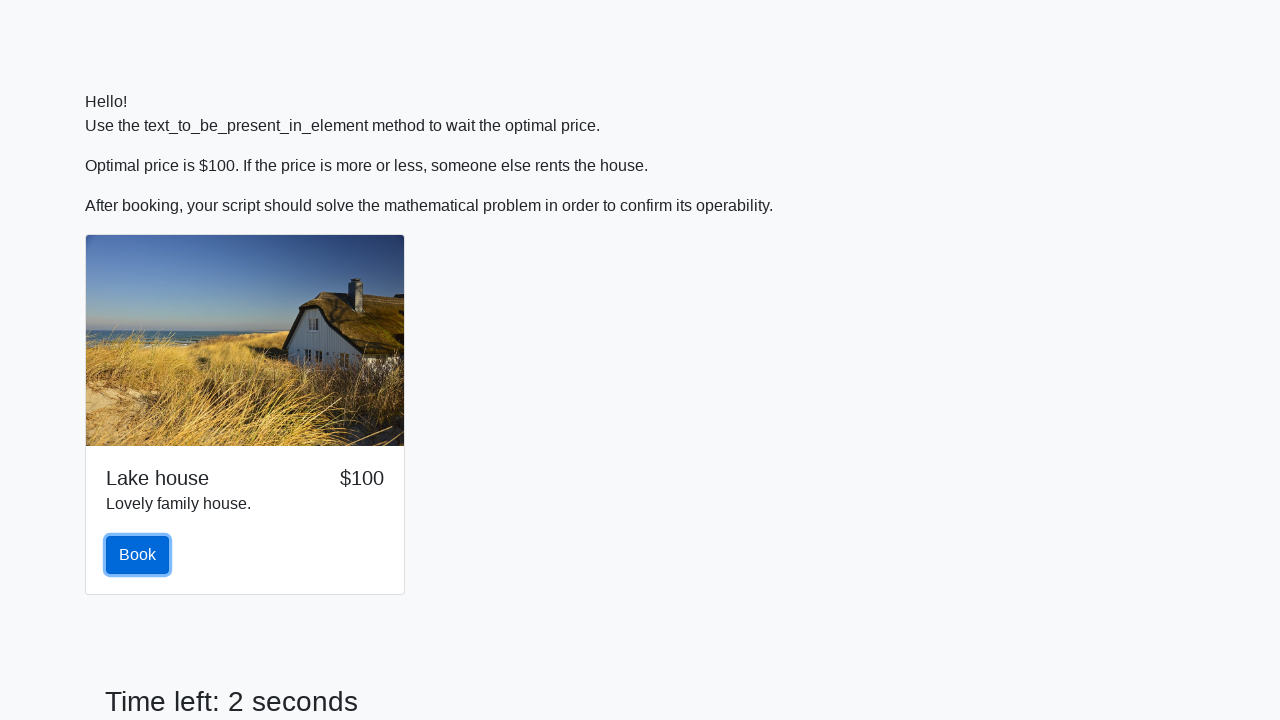

Filled answer field with calculated value on #answer
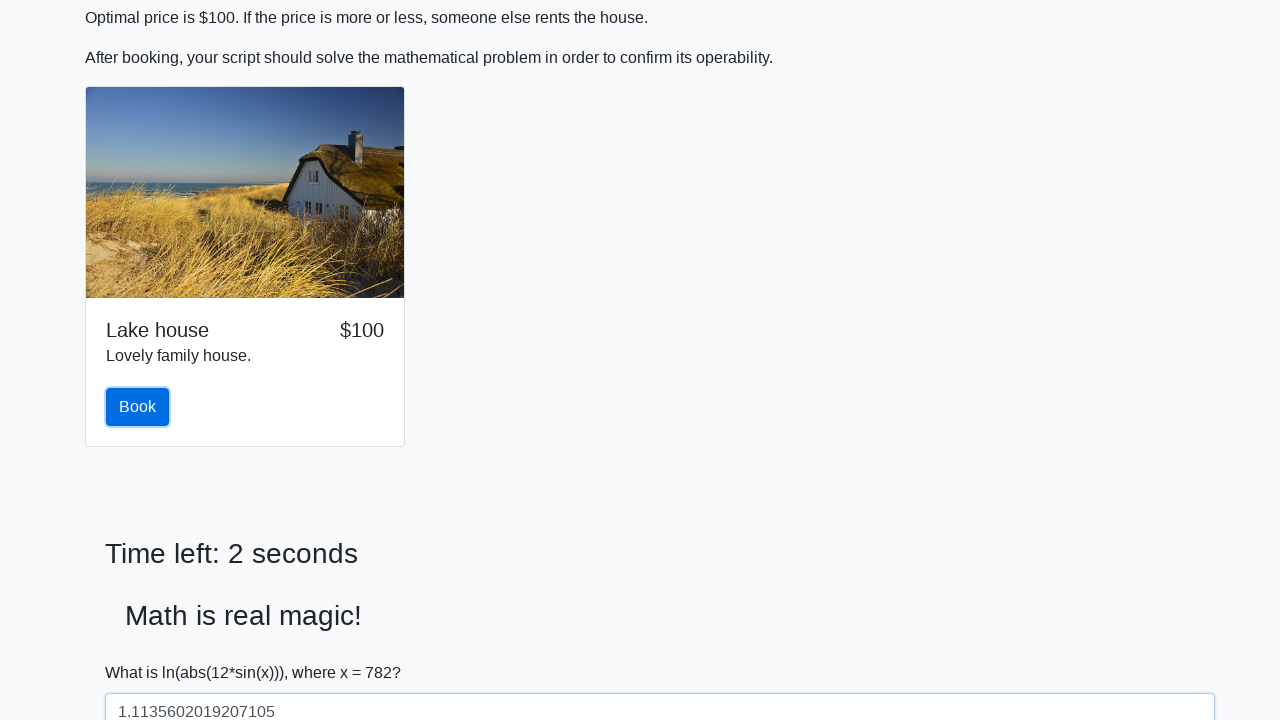

Clicked the solve button to submit solution at (143, 651) on #solve
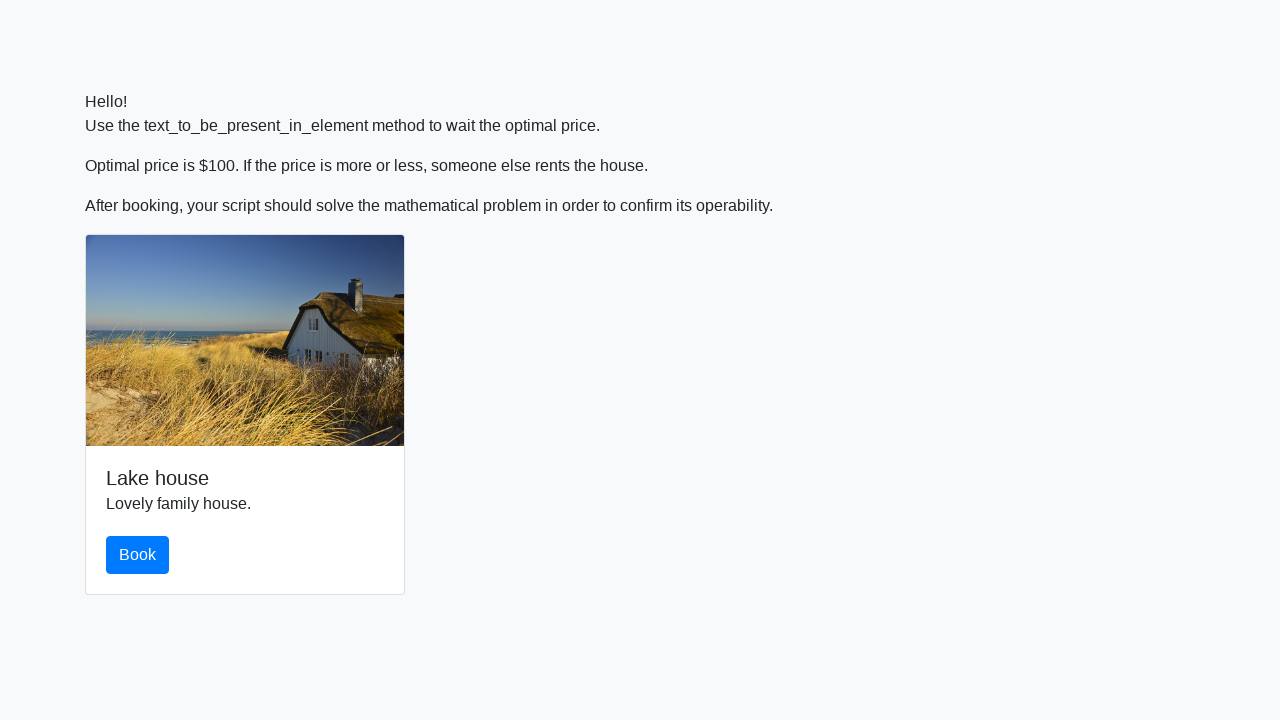

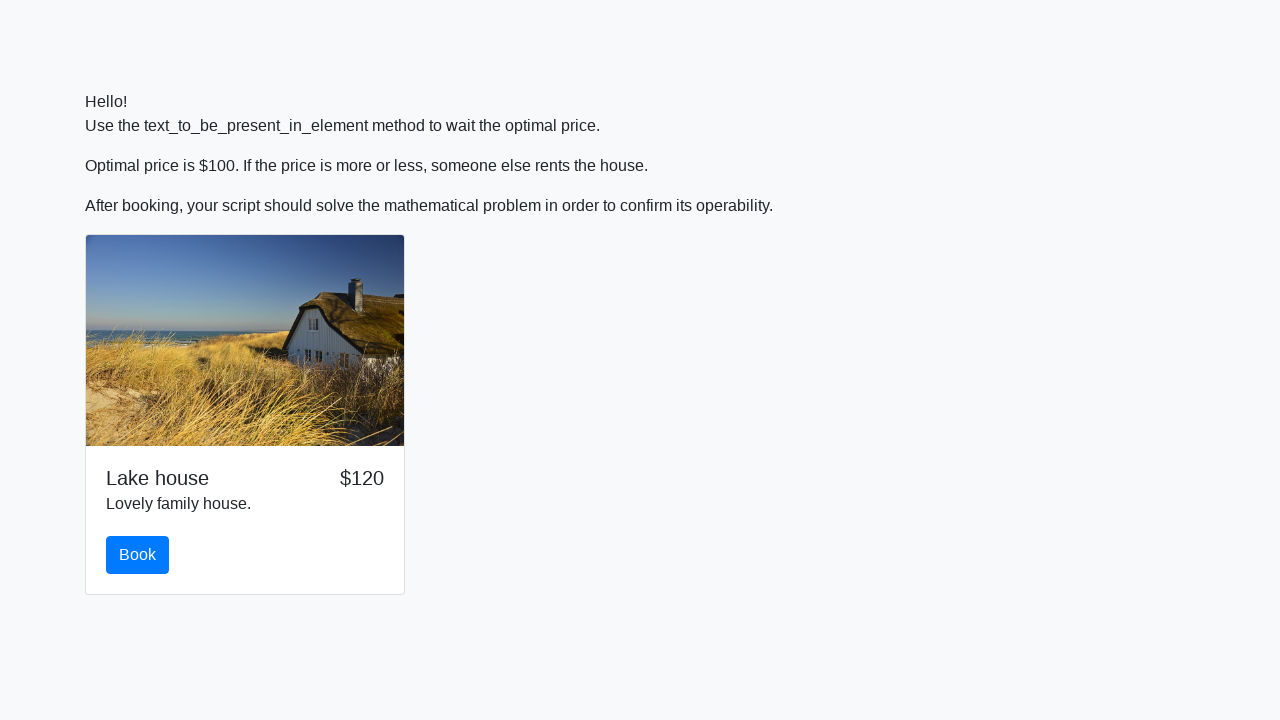